Navigates to the Applitools demo page and clicks the log-in button to proceed to the app page.

Starting URL: https://demo.applitools.com/index_v2.html

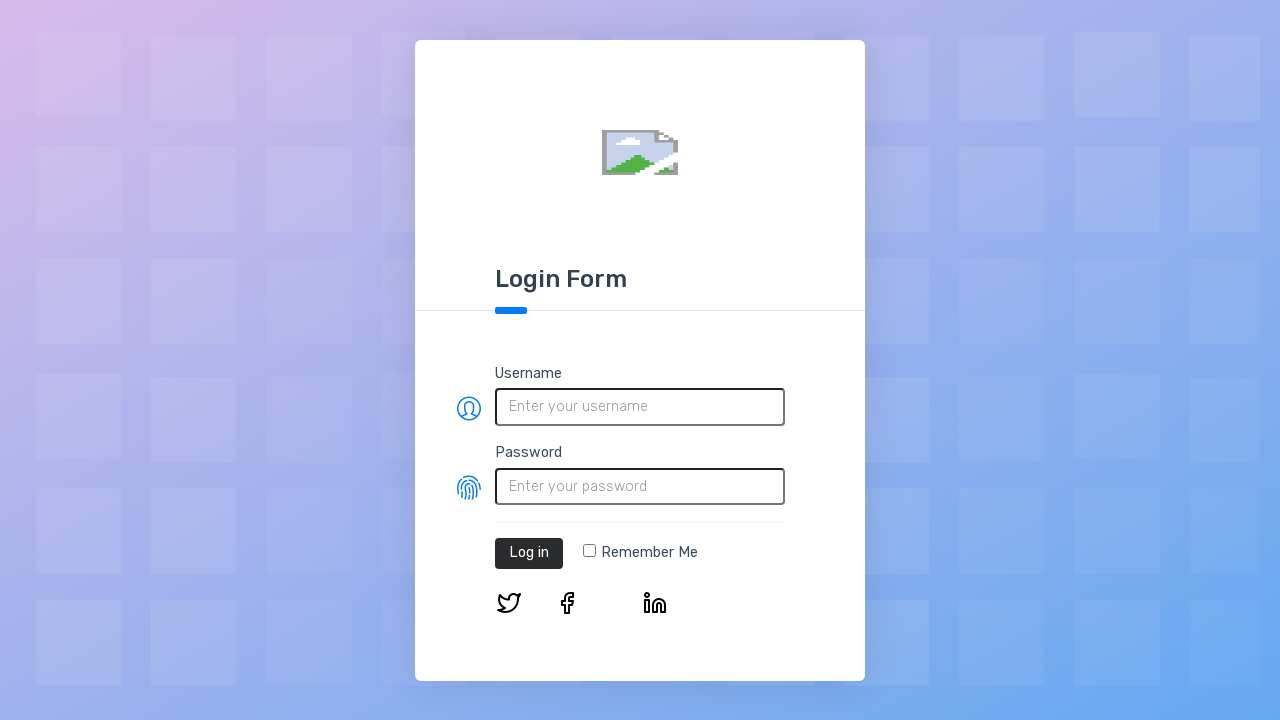

Log-in button loaded on Applitools demo page
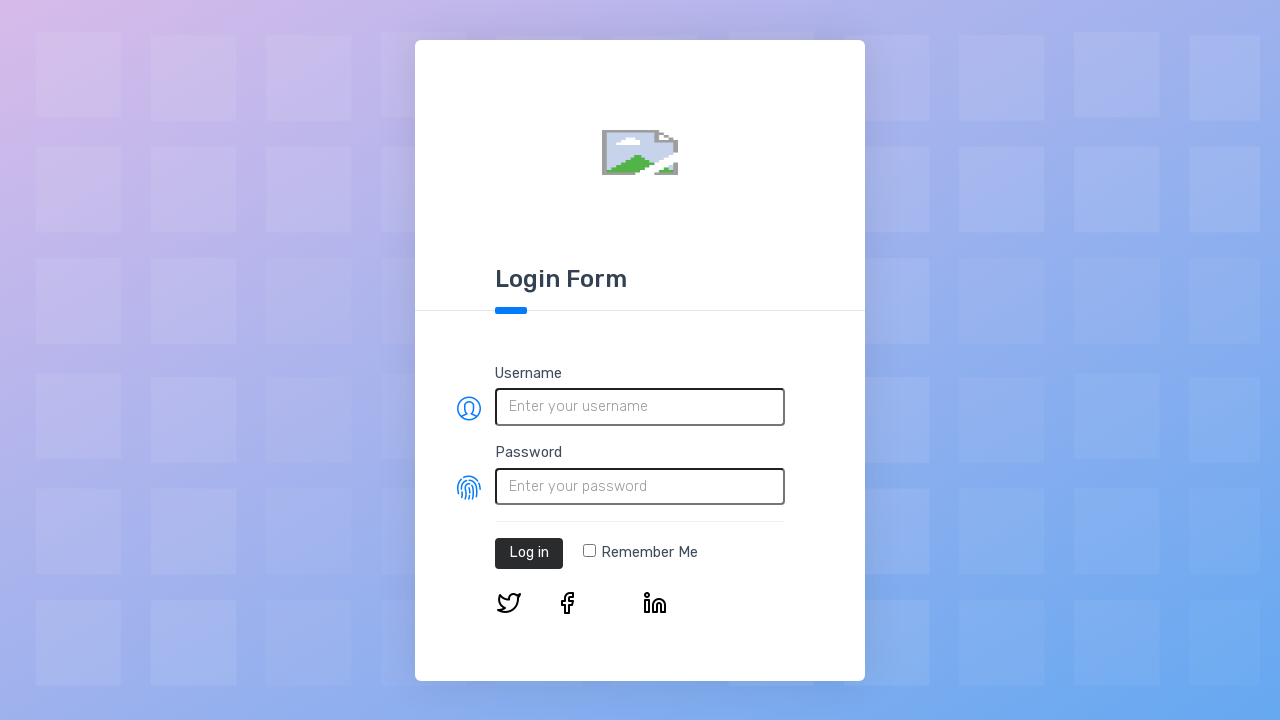

Clicked log-in button at (529, 553) on #log-in
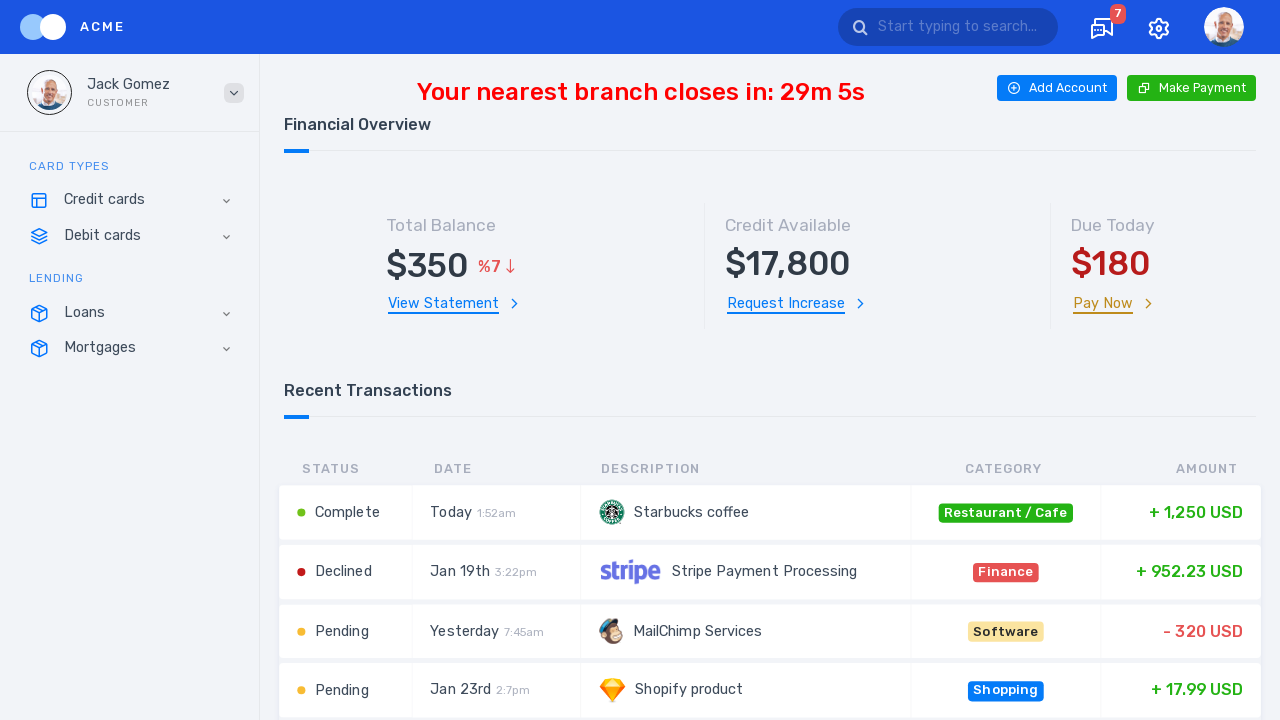

App page loaded after login
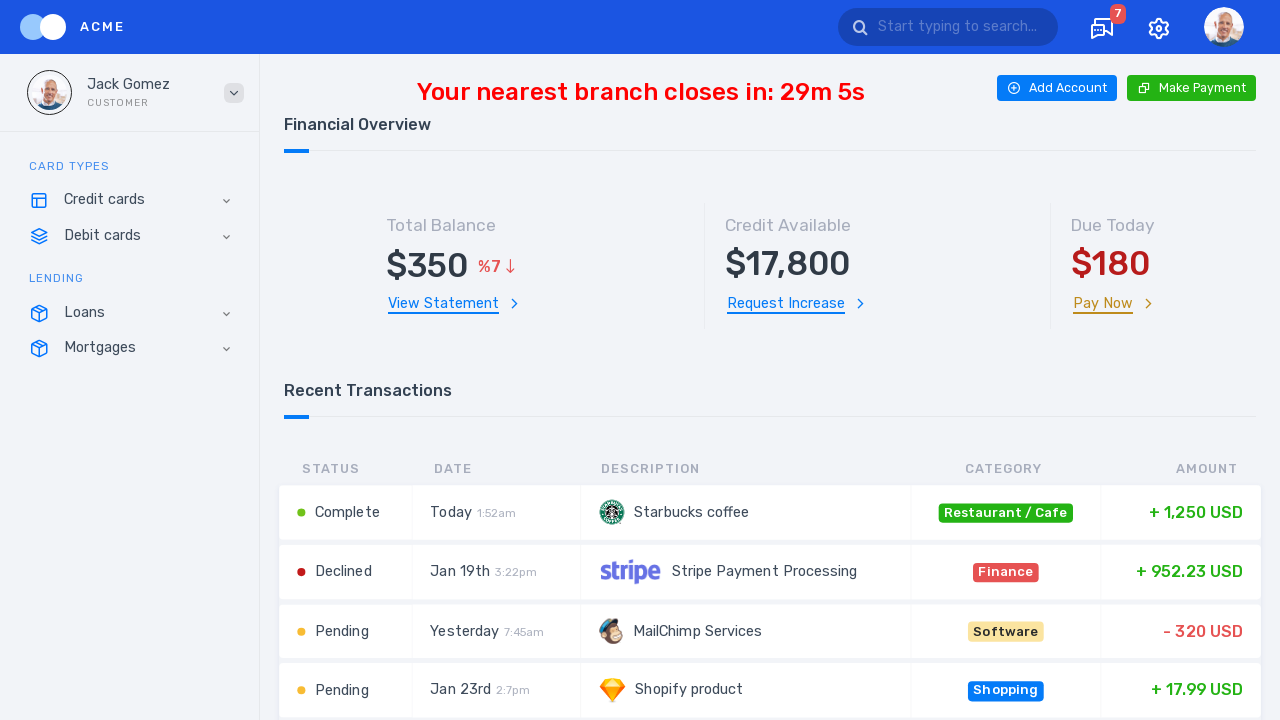

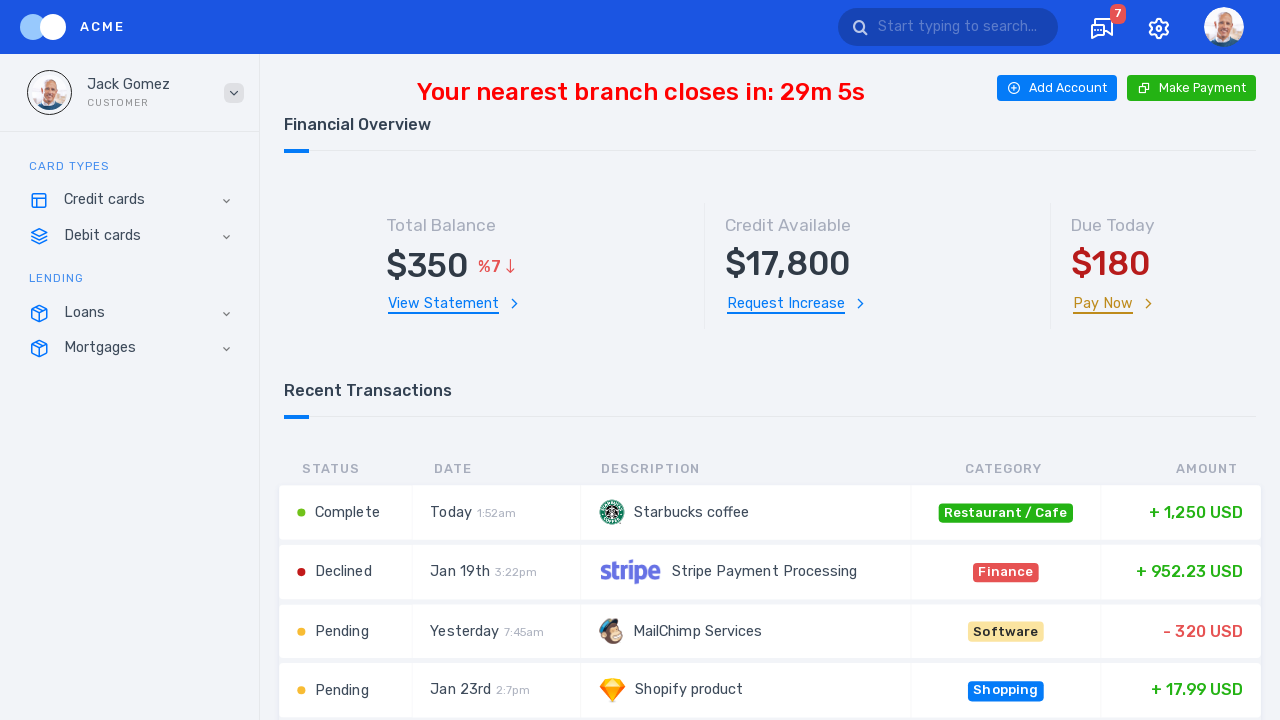